Tests dynamic content loading by clicking Start button, waiting for "Hello World!" text to appear, and verifying the text content

Starting URL: https://the-internet.herokuapp.com/dynamic_loading/1

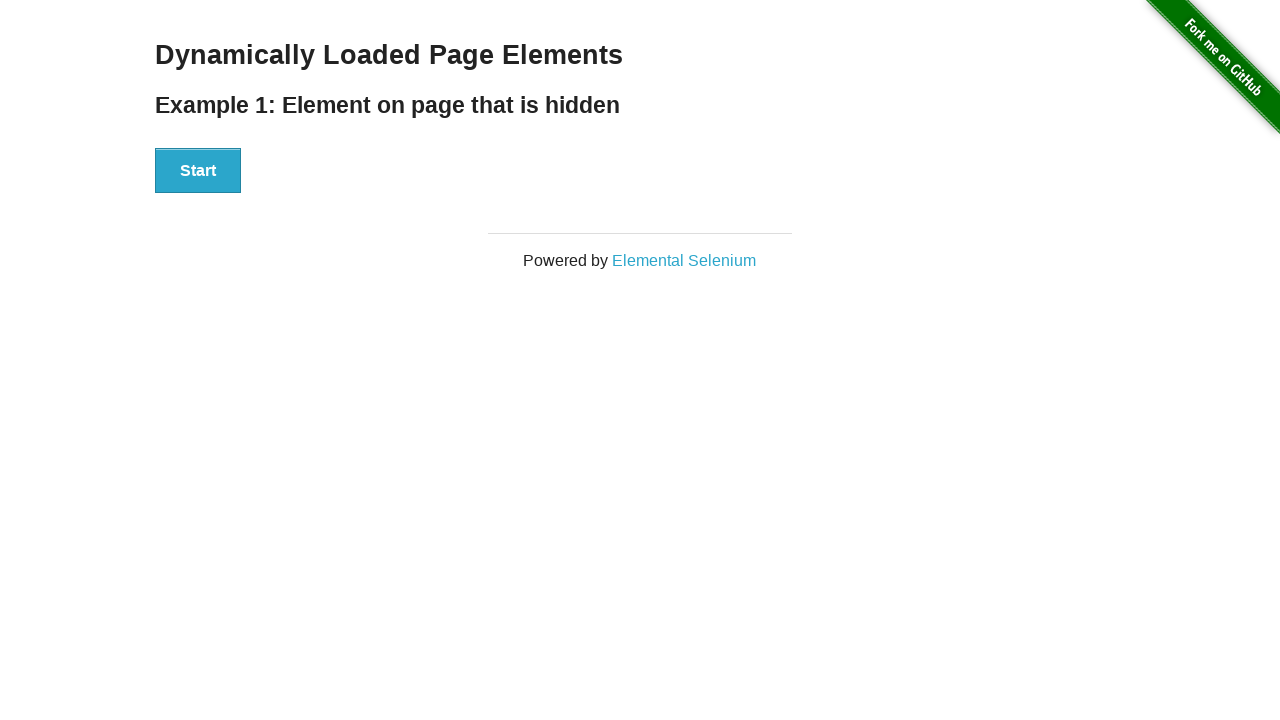

Navigated to dynamic loading test page
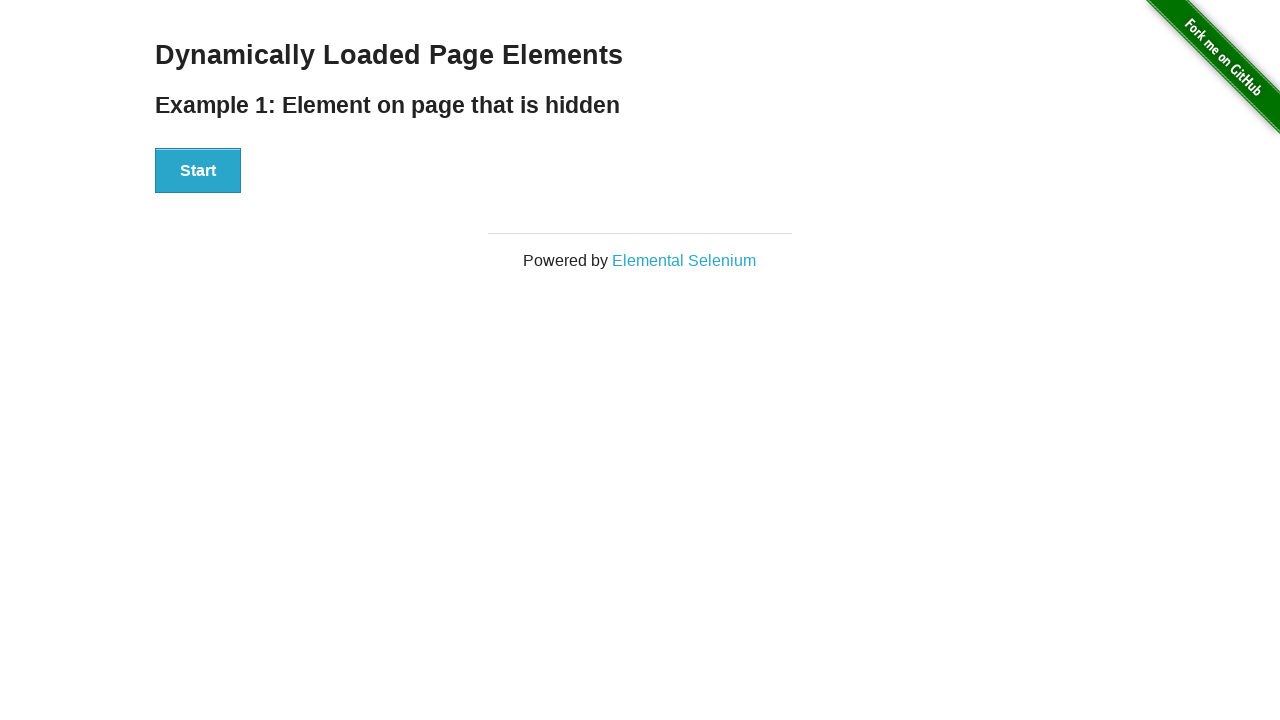

Clicked Start button to trigger dynamic content loading at (198, 171) on xpath=//button
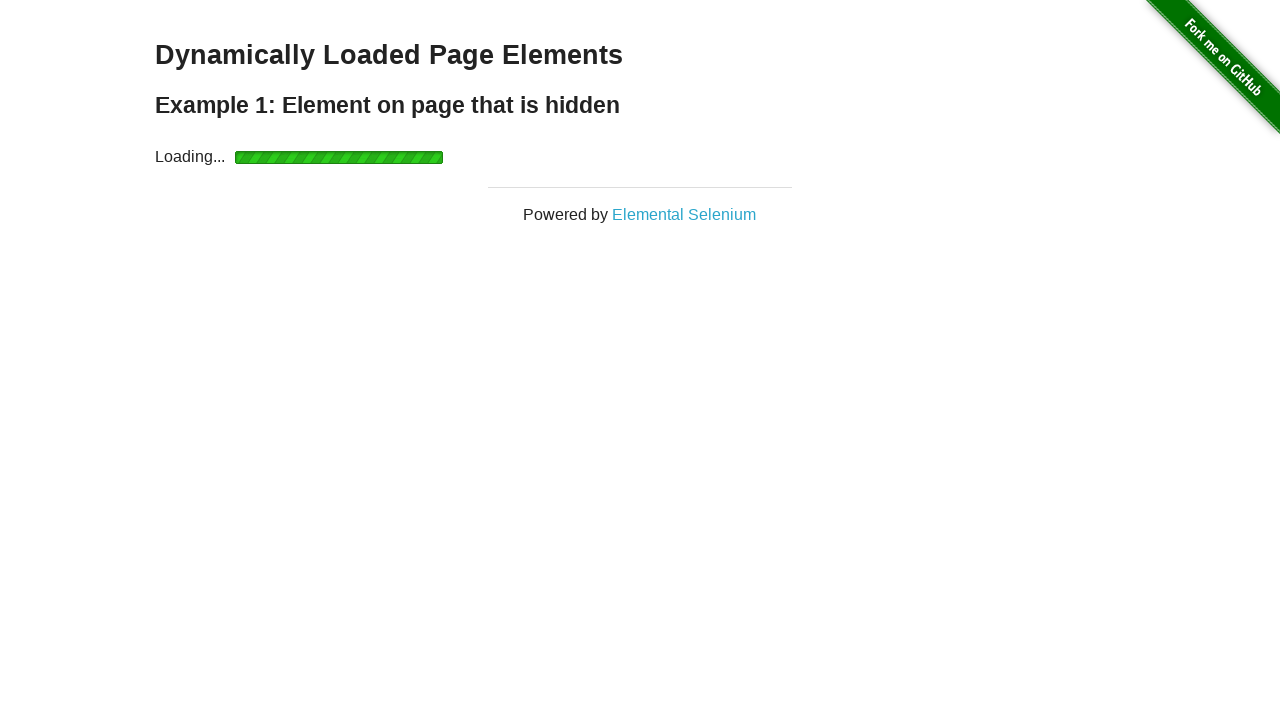

Waited for 'Hello World!' text to appear and become visible
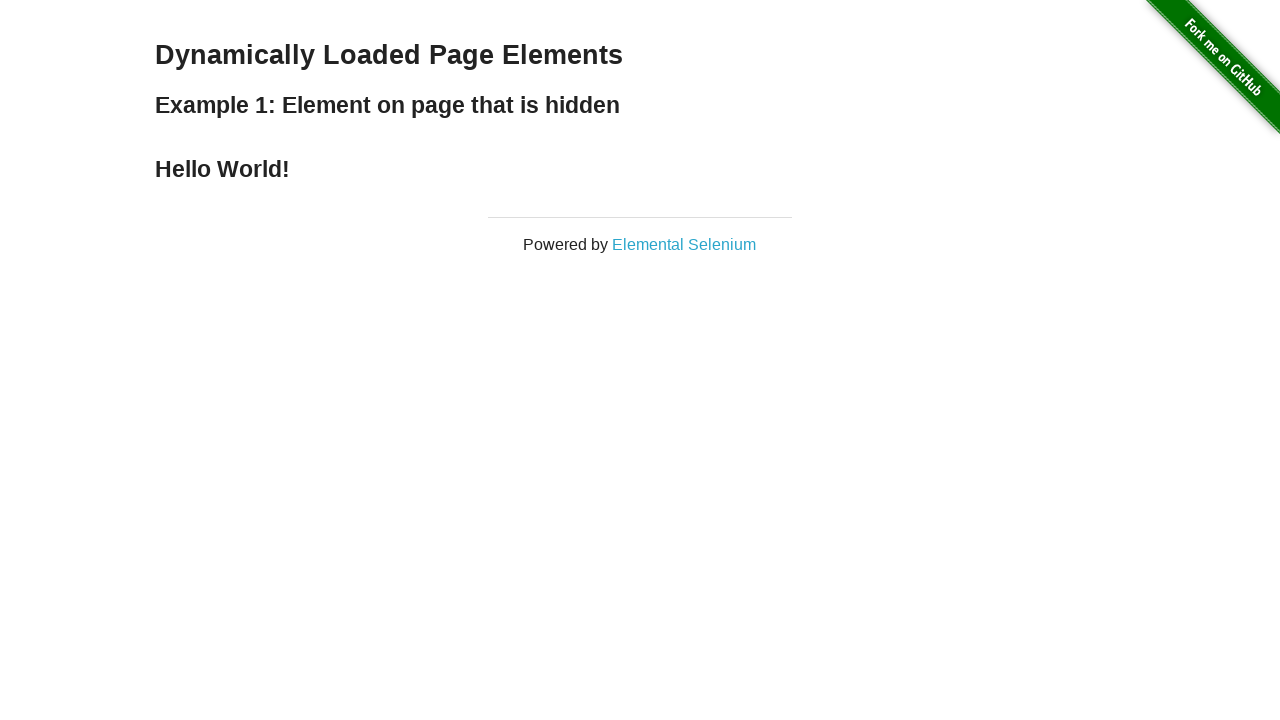

Verified that the text content equals 'Hello World!'
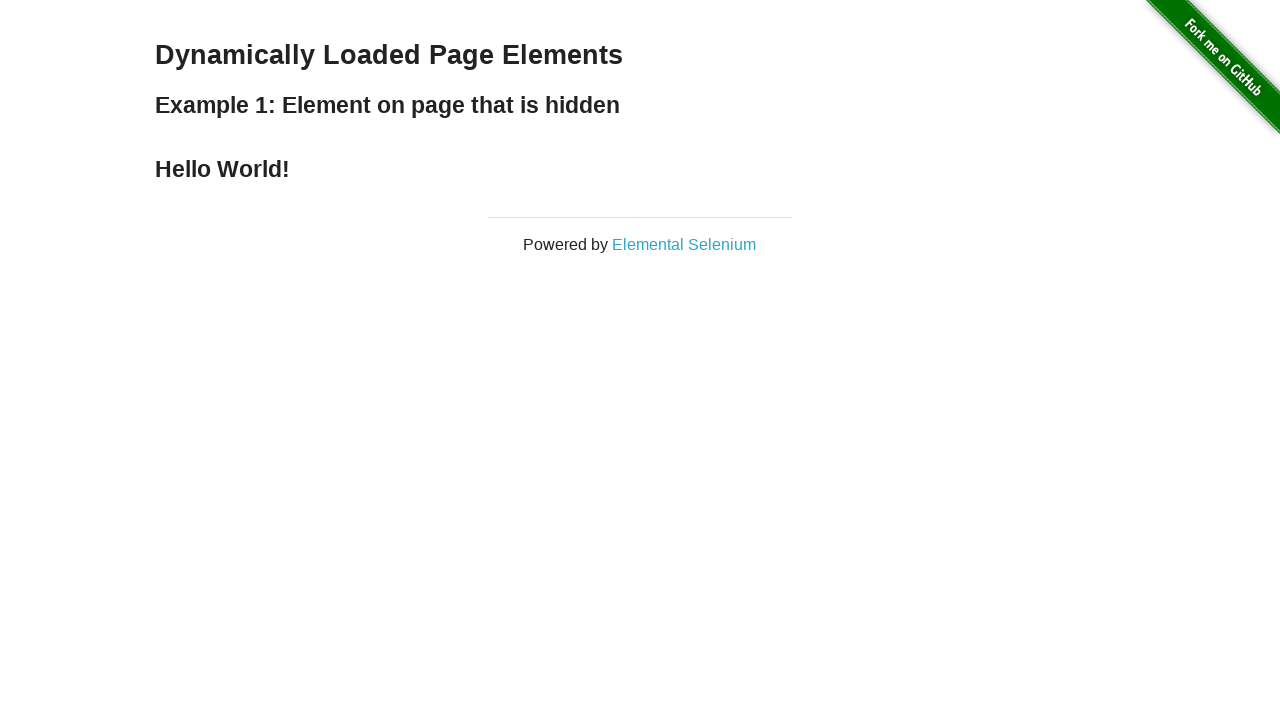

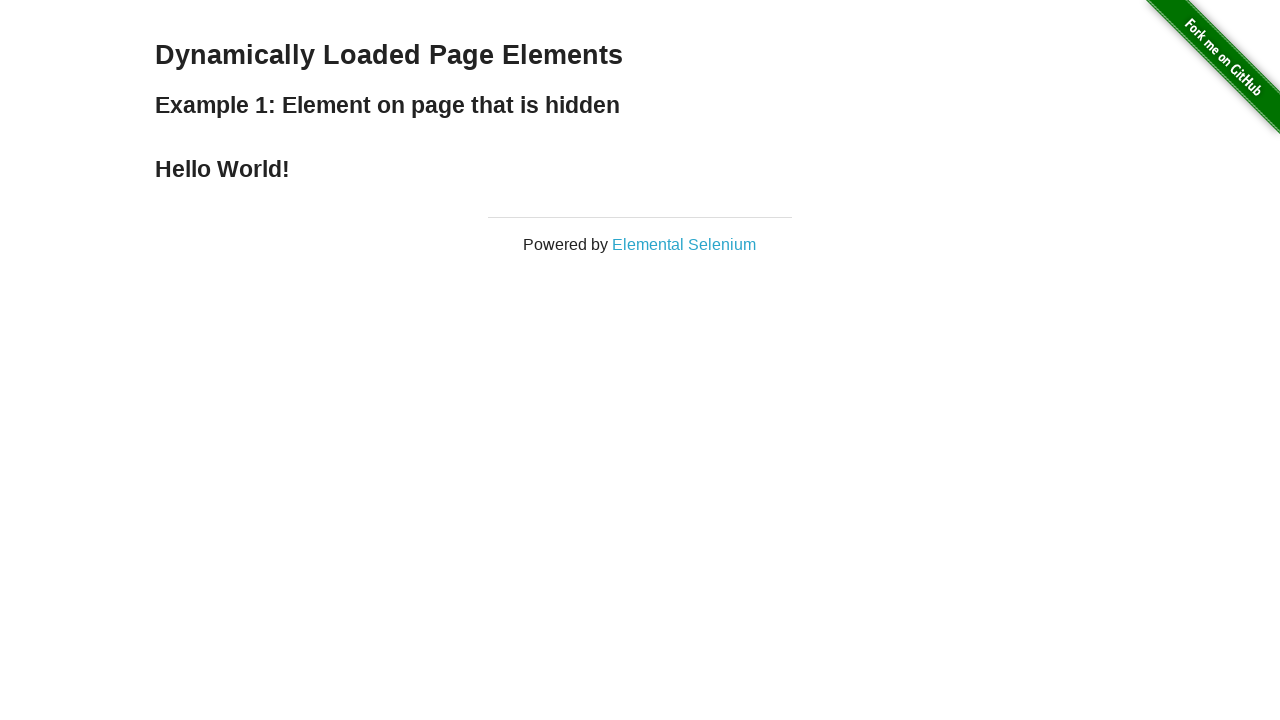